Tests the Clear button functionality by performing a calculation and then clicking Clear to verify the answer field is emptied

Starting URL: https://testsheepnz.github.io/BasicCalculator.html

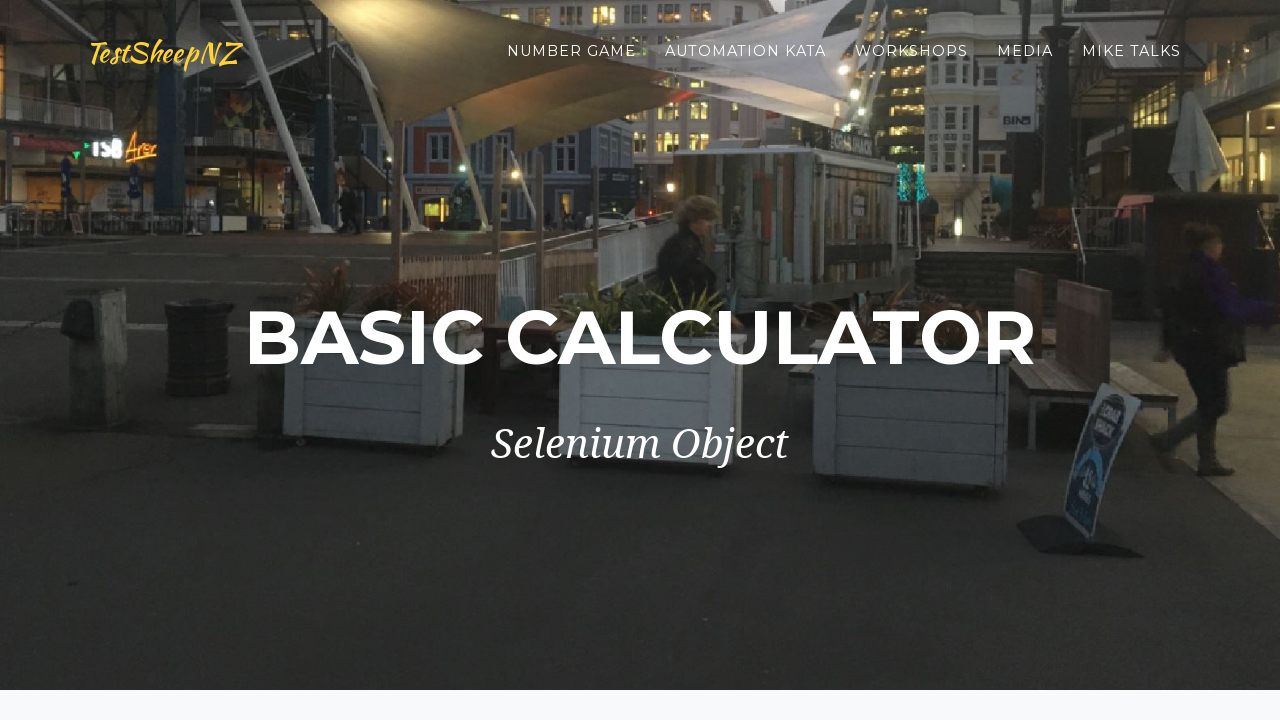

Scrolled to bottom of page
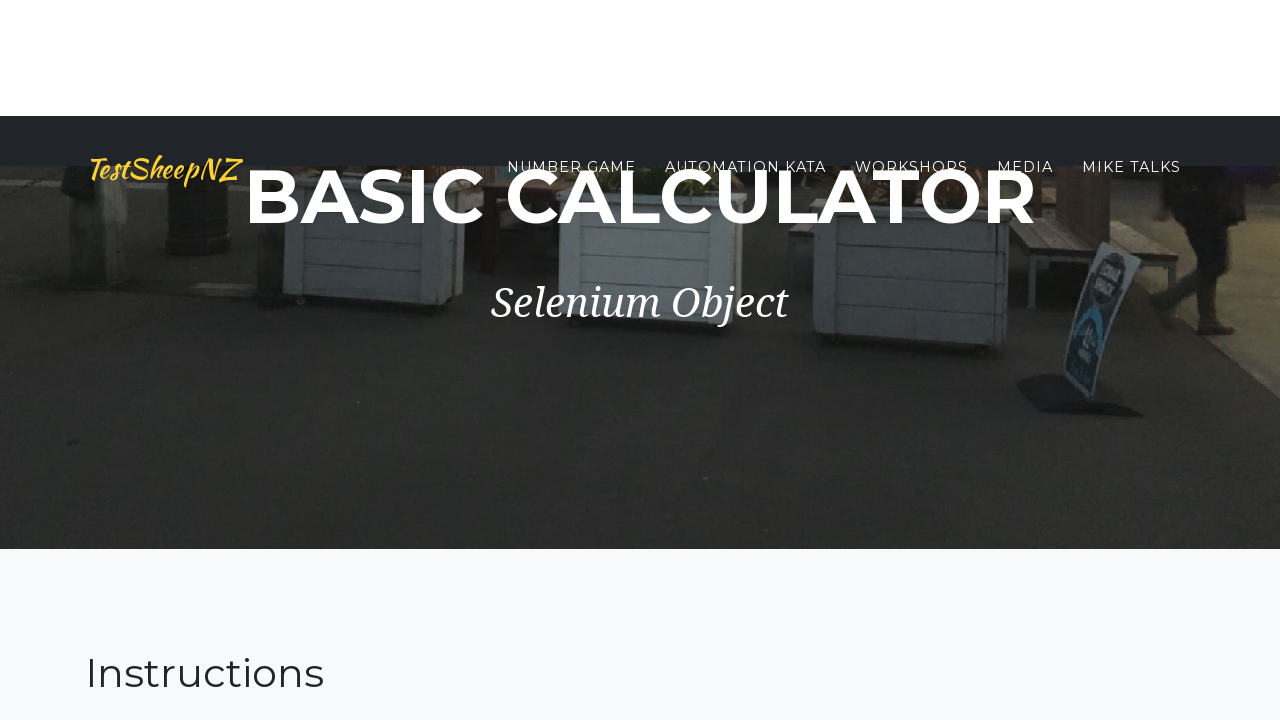

Selected Build 6 from dropdown on #selectBuild
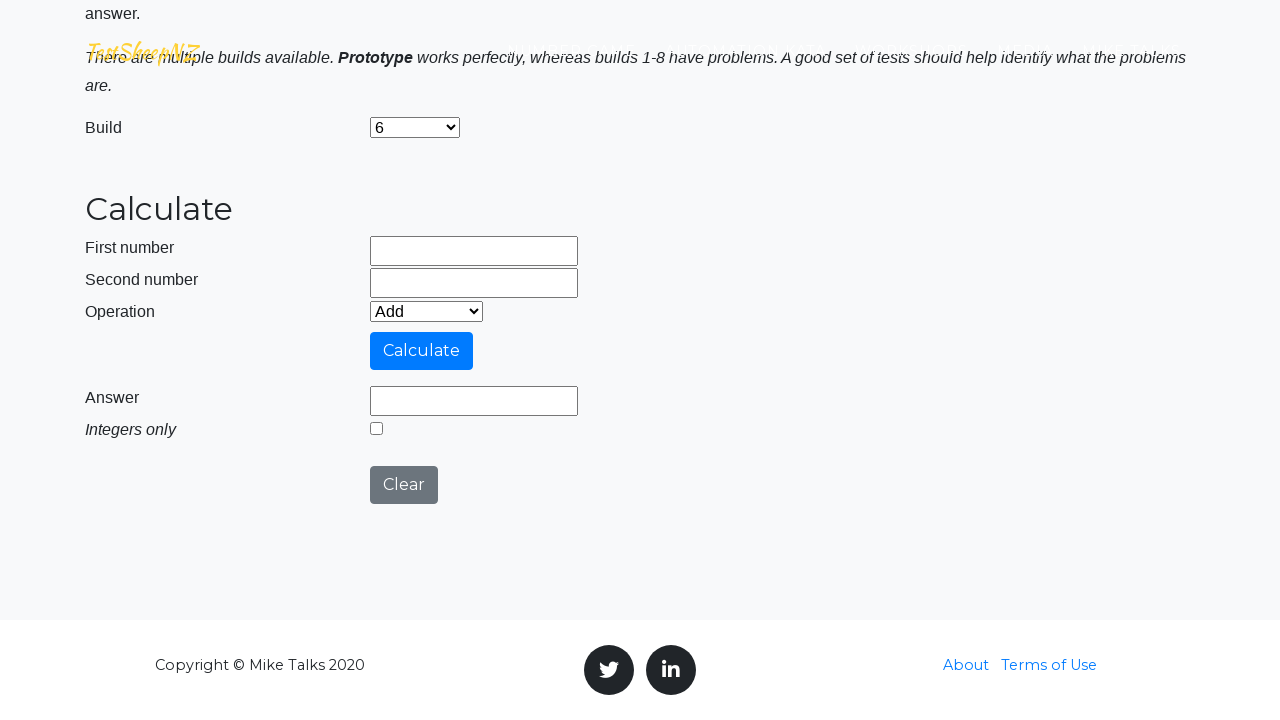

Entered 98 in first number field on input[name='number1']
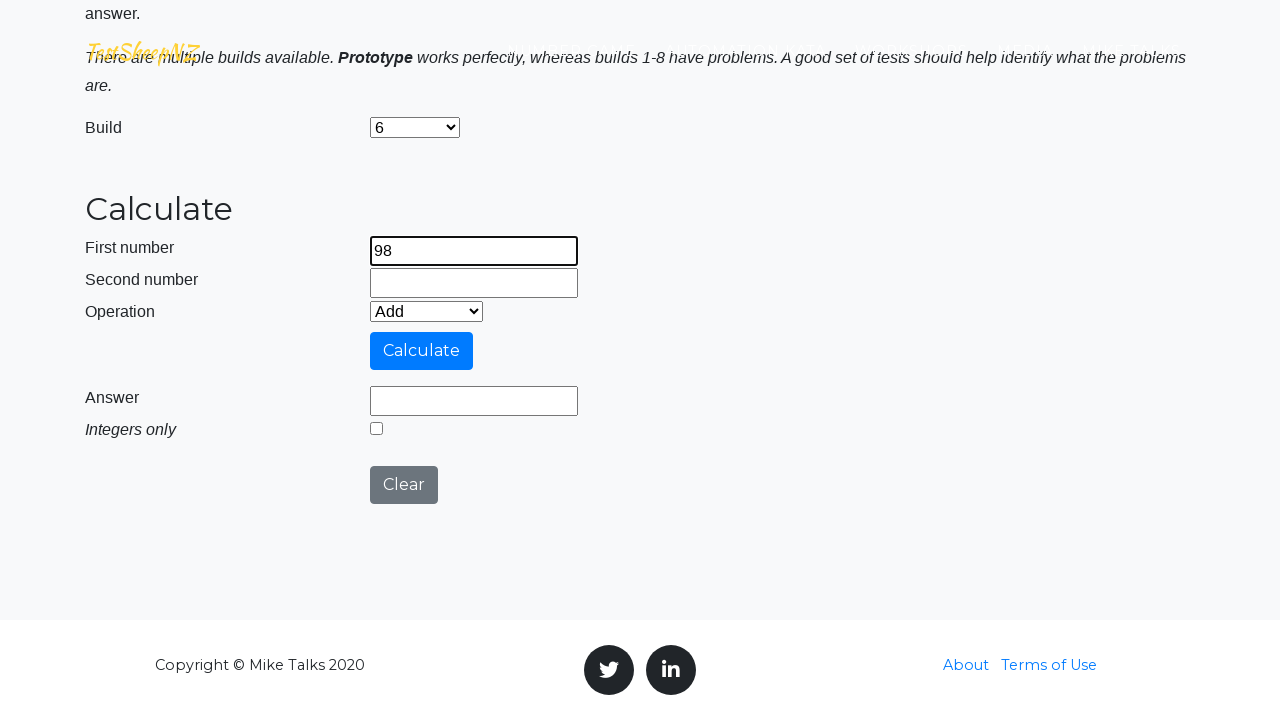

Entered 876 in second number field on input[name='number2']
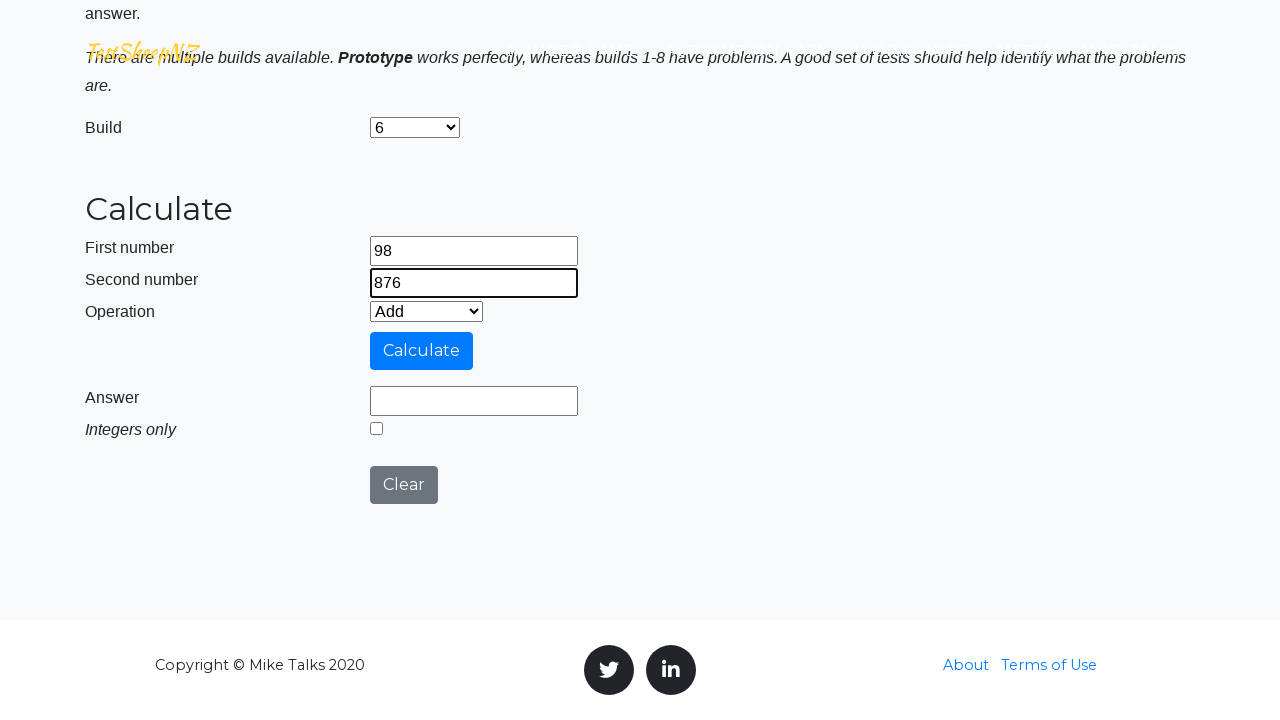

Clicked calculate button at (422, 351) on #calculateButton
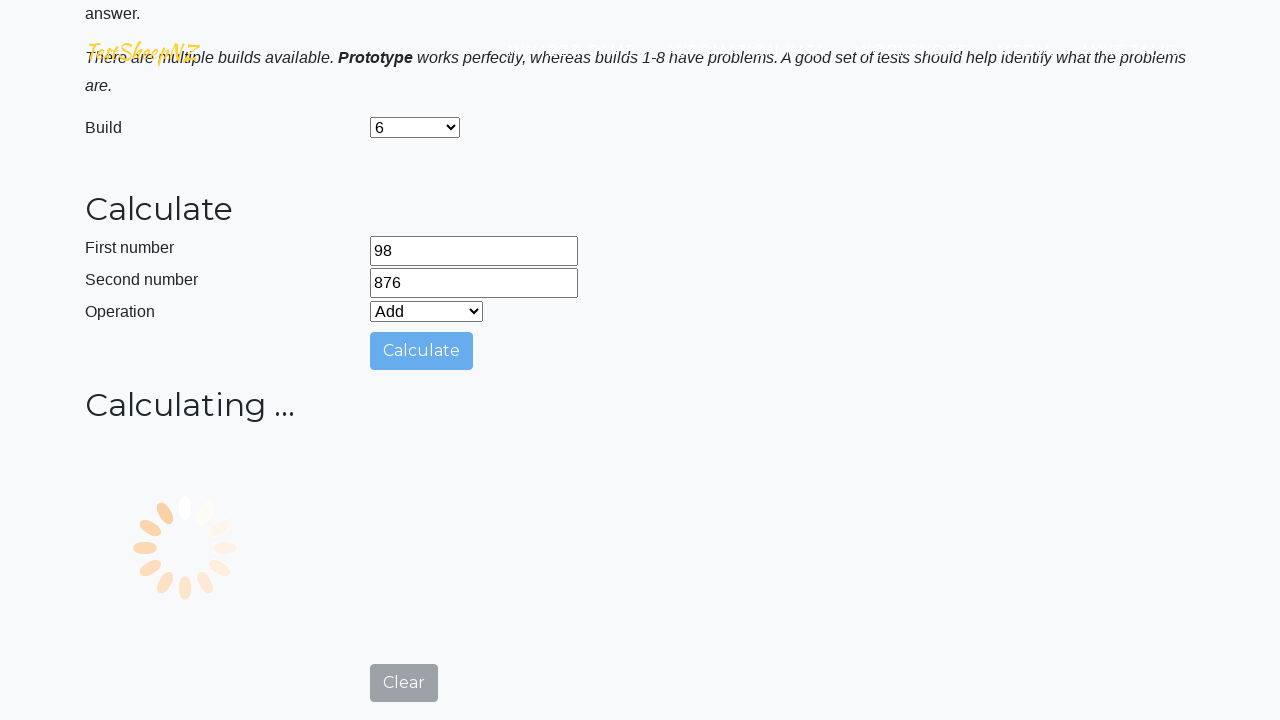

Clicked clear button at (404, 485) on #clearButton
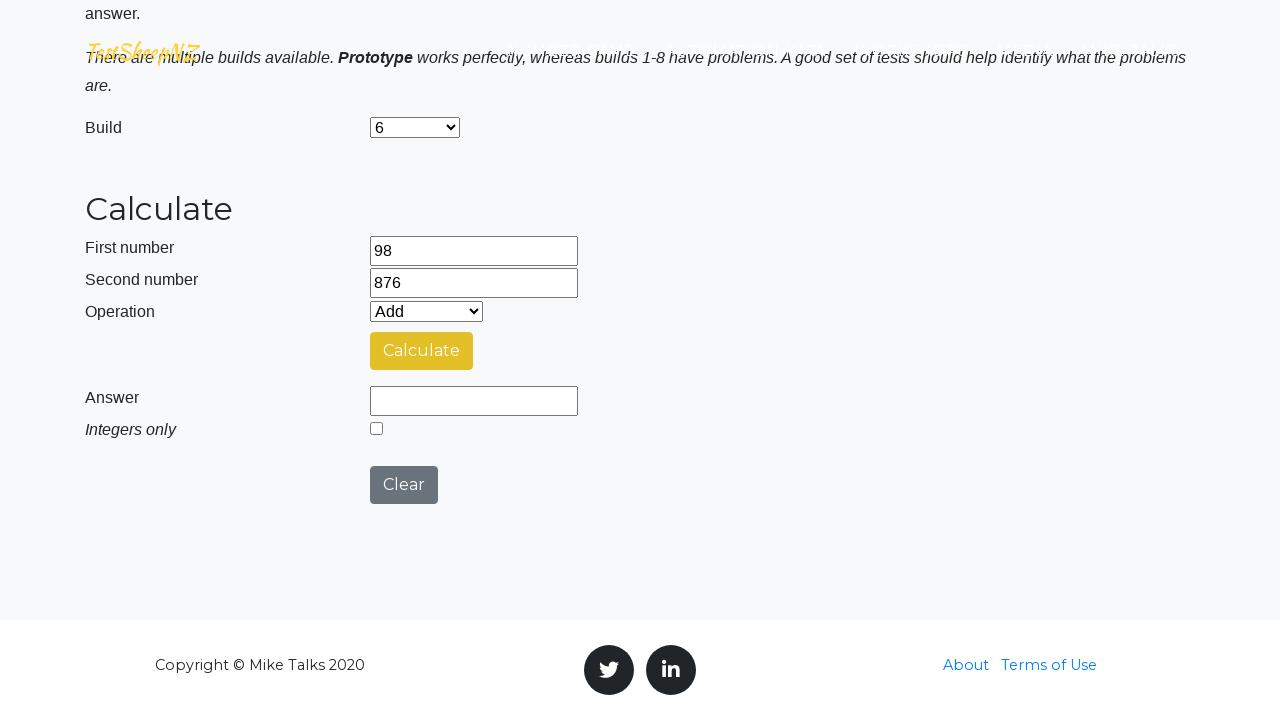

Result field loaded after clear action
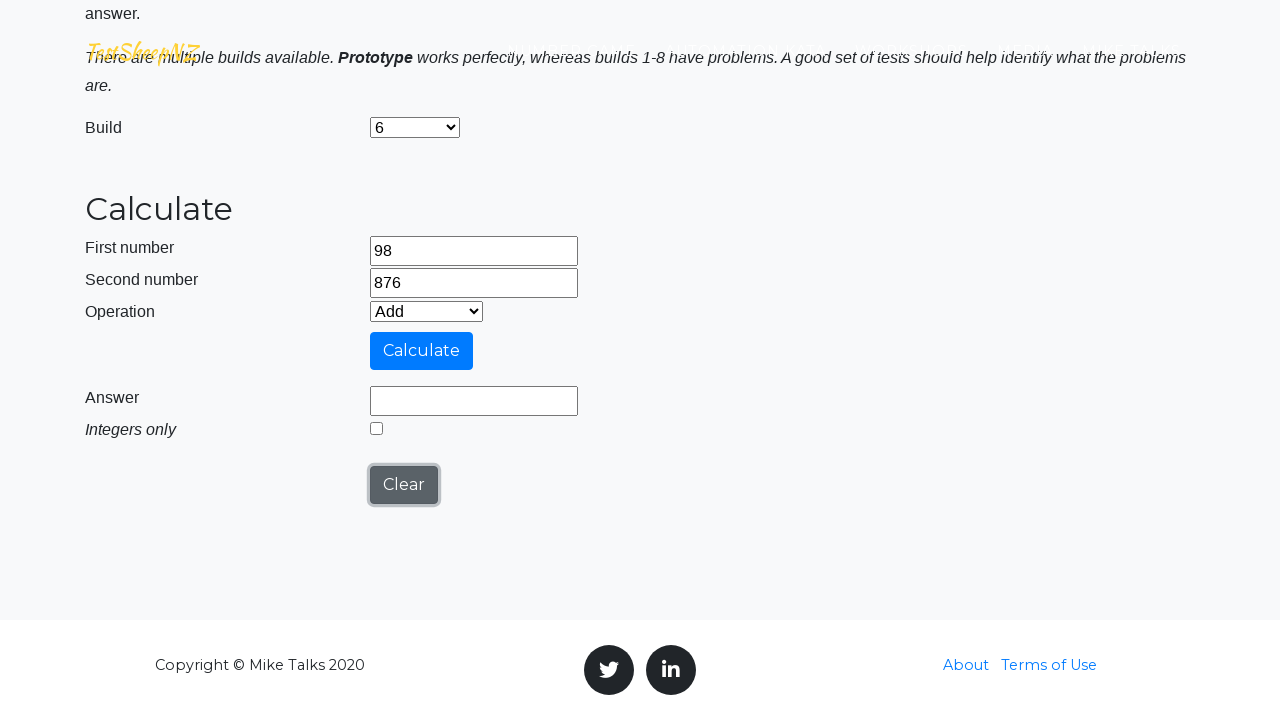

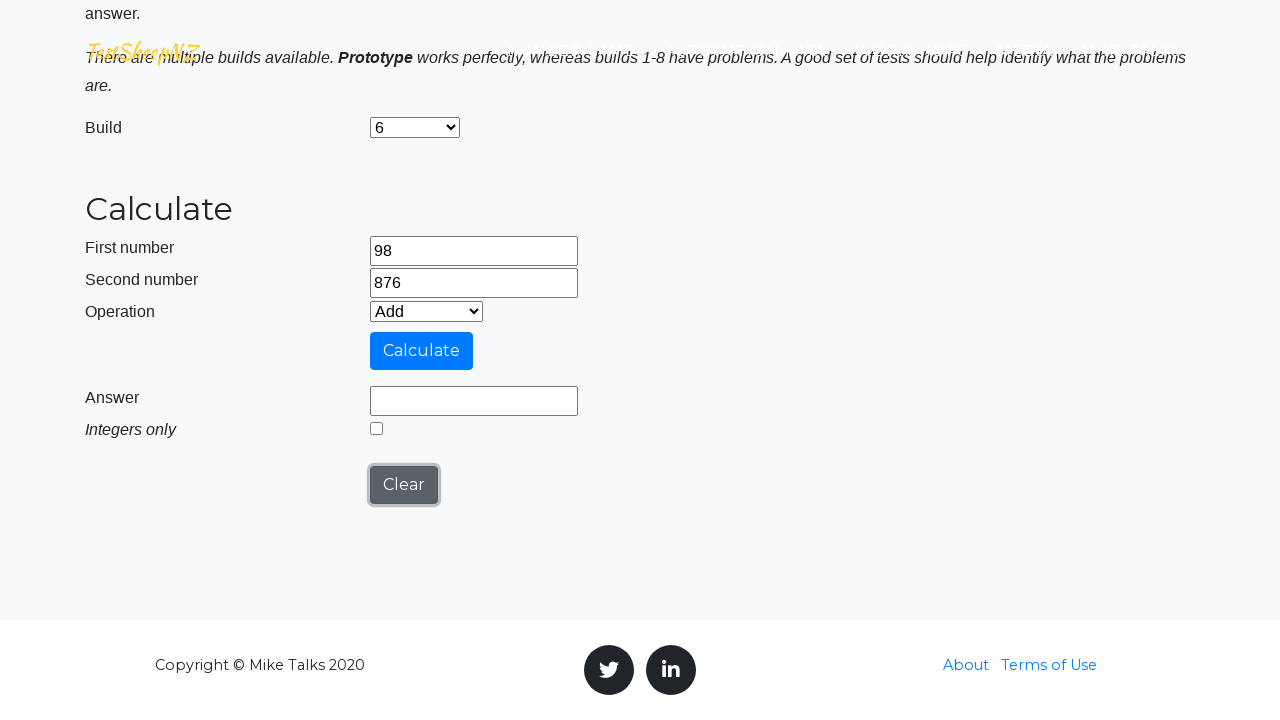